Tests the complete checkout flow on an e-commerce website by adding an item to cart, filling shipping details, and completing the purchase.

Starting URL: https://danube-web.shop/

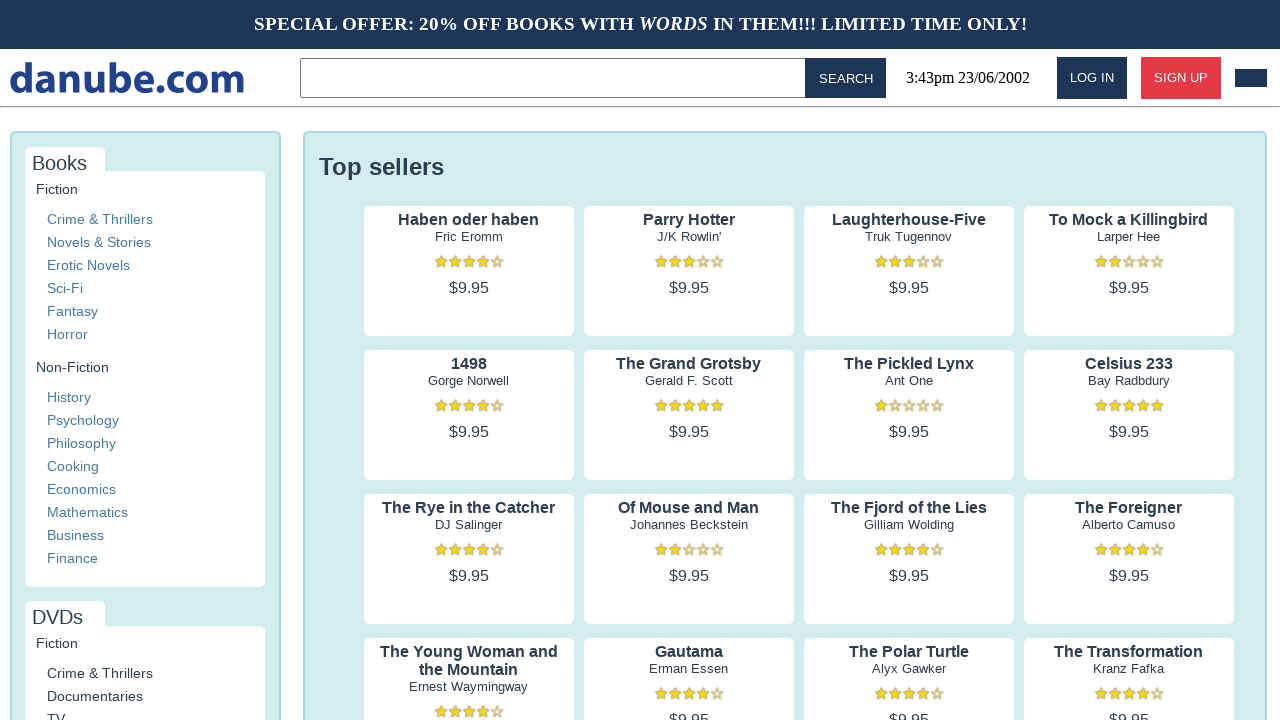

Clicked on 'Haben oder haben' product to view details at (469, 220) on internal:text="Haben oder haben"i
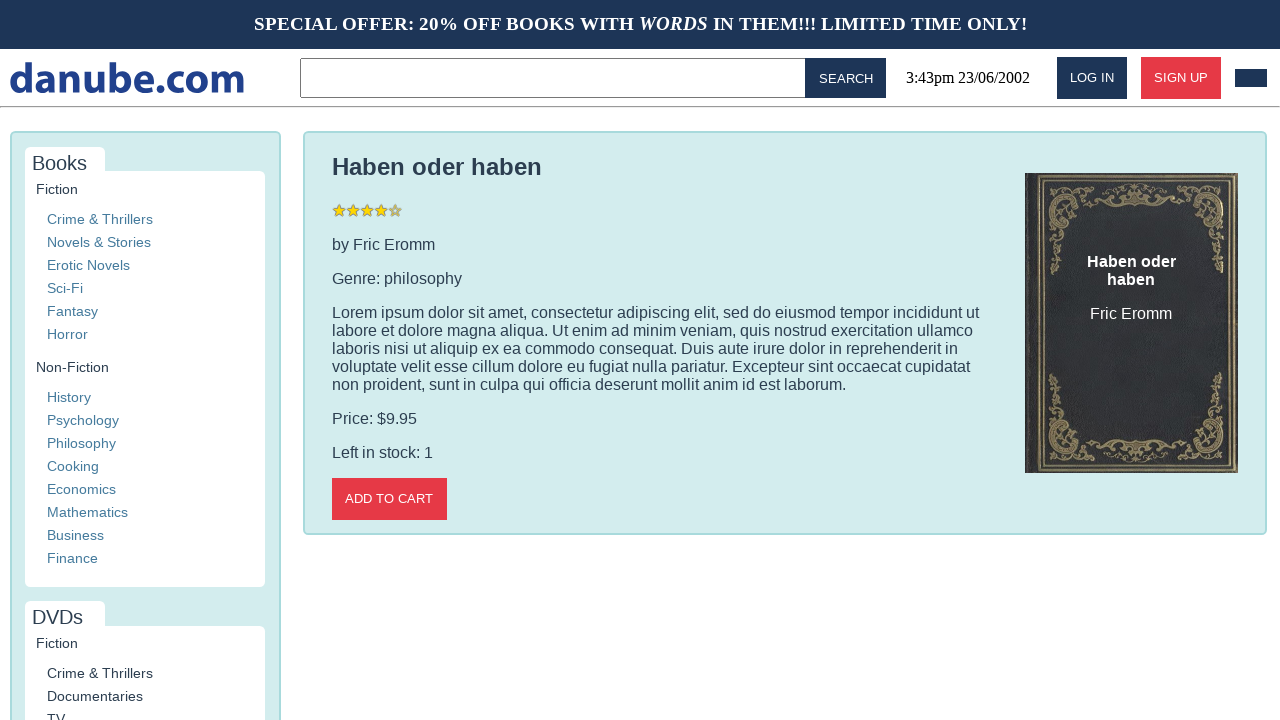

Clicked 'Add to cart' button to add item to cart at (389, 499) on internal:role=button[name="Add to cart"i]
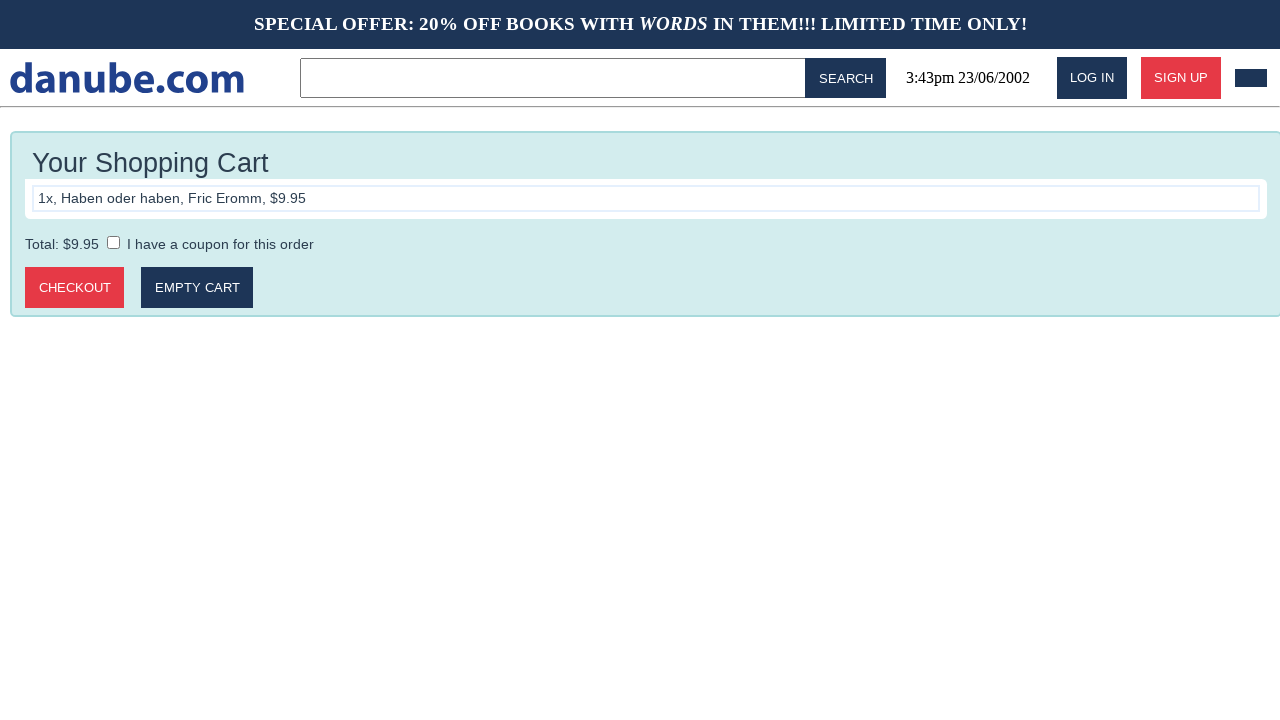

Clicked 'Checkout' button to proceed to checkout at (75, 288) on internal:role=button[name="Checkout"i]
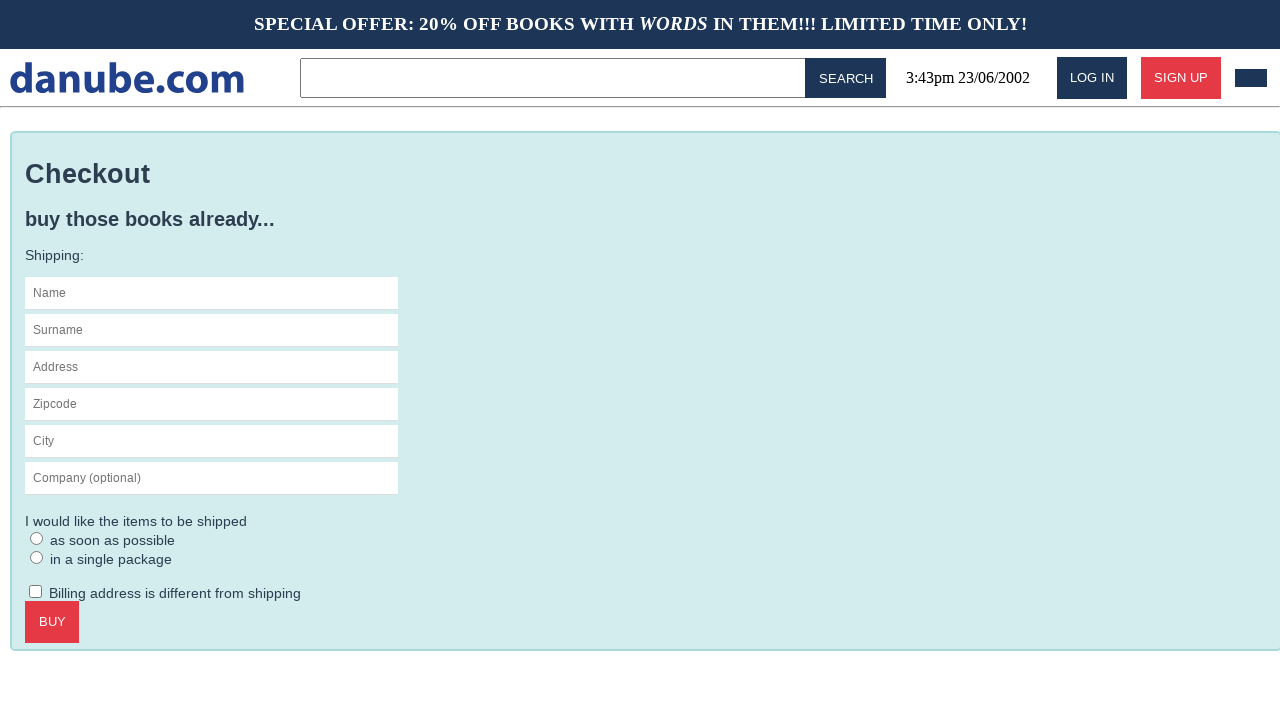

Filled name field with 'Max' on #s-name
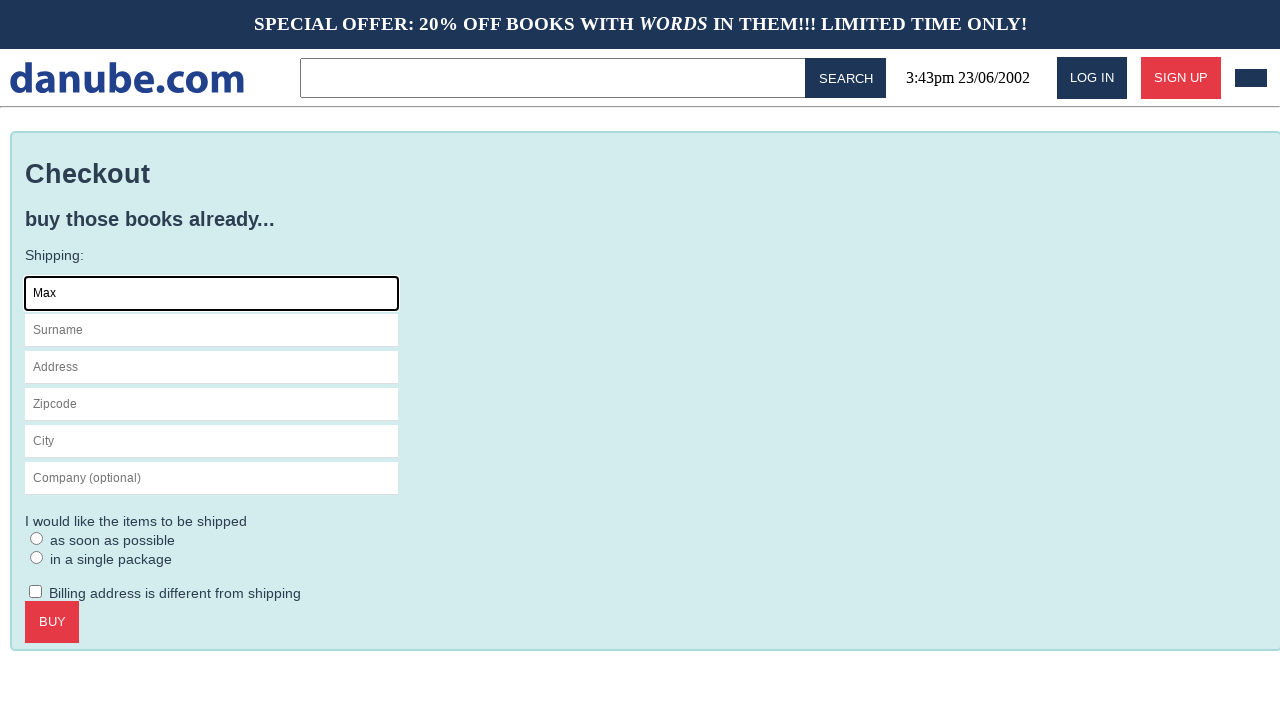

Filled surname field with 'Mustermann' on internal:attr=[placeholder="Surname"i]
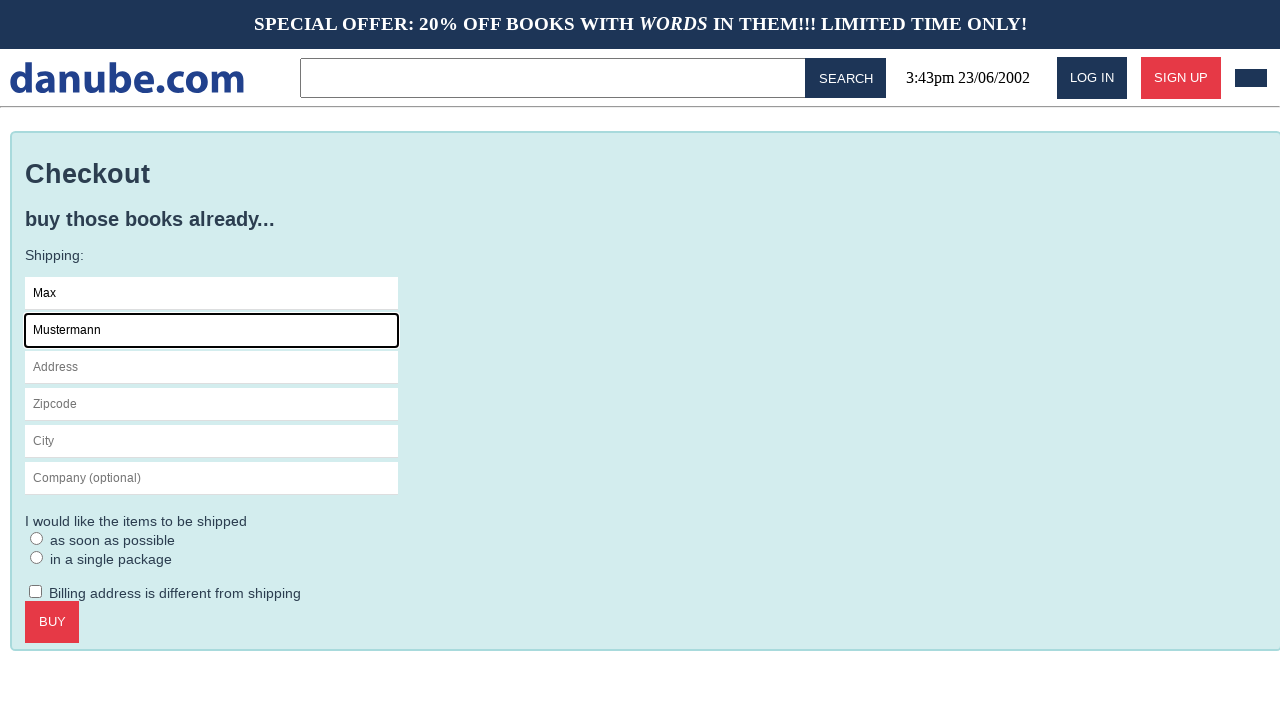

Filled address field with 'Charlottenstr. 57' on internal:attr=[placeholder="Address"i]
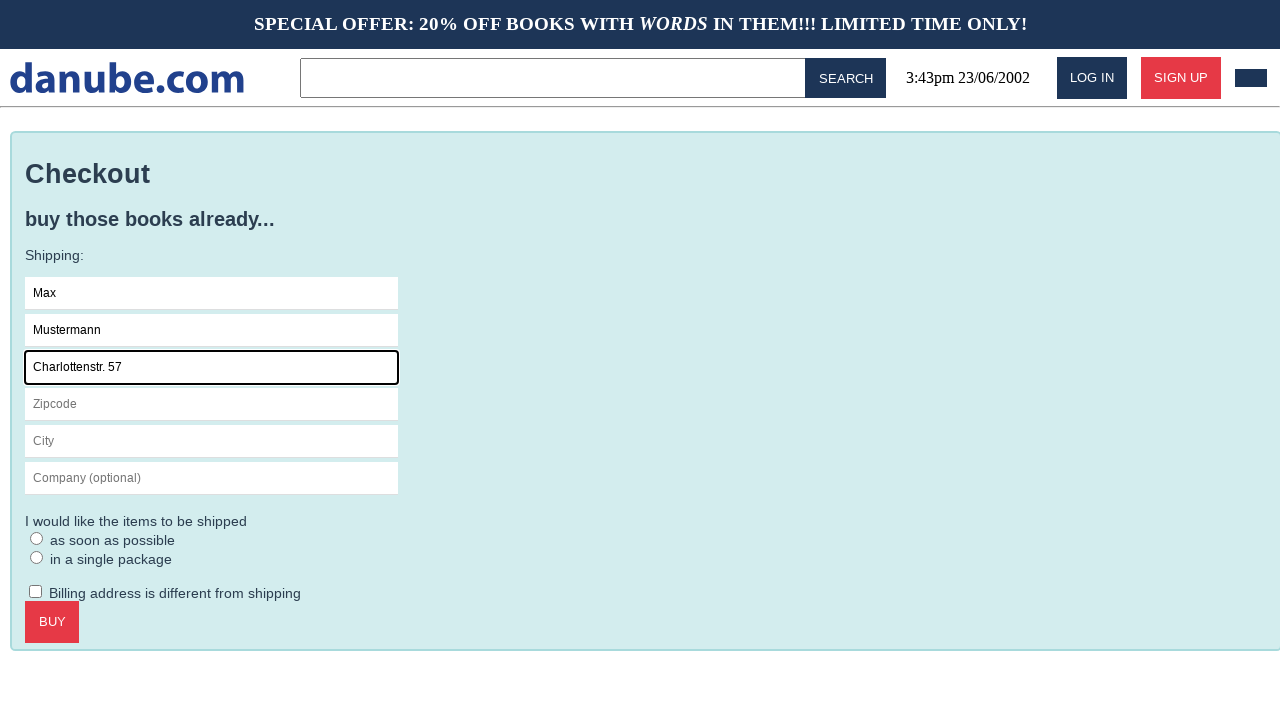

Filled zipcode field with '10117' on internal:attr=[placeholder="Zipcode"i]
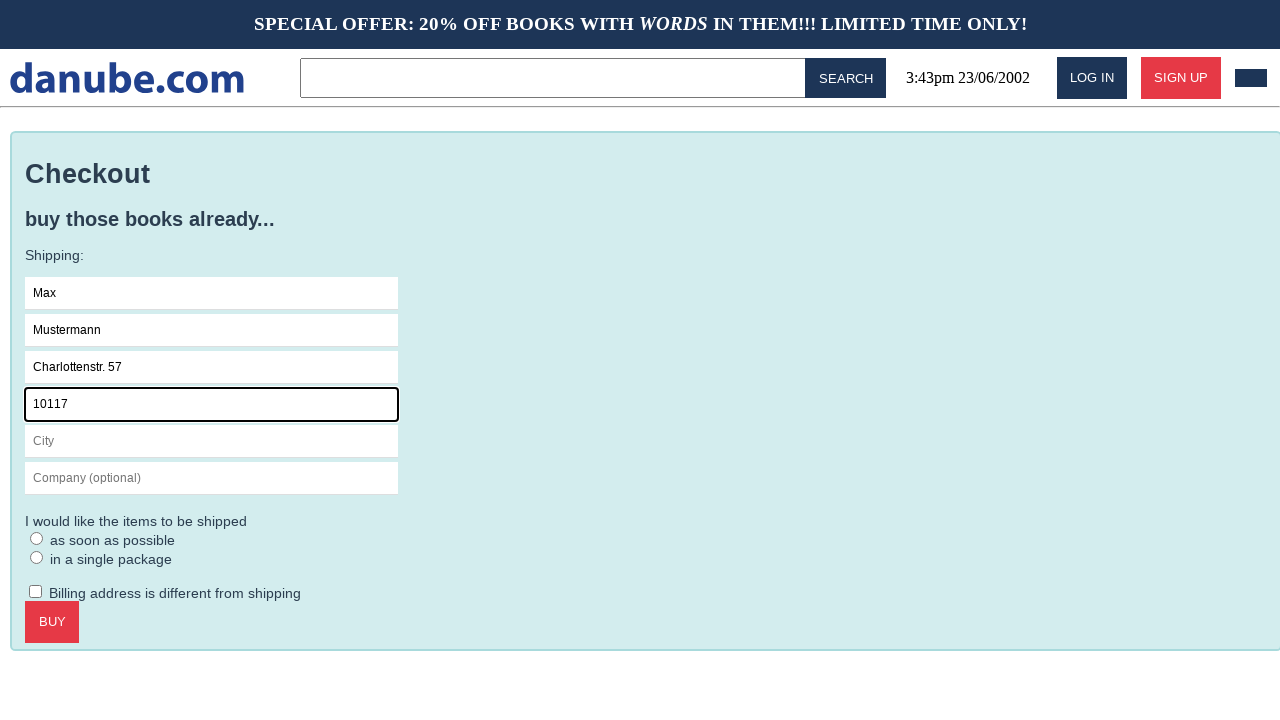

Filled city field with 'Berlin' on internal:attr=[placeholder="City"i]
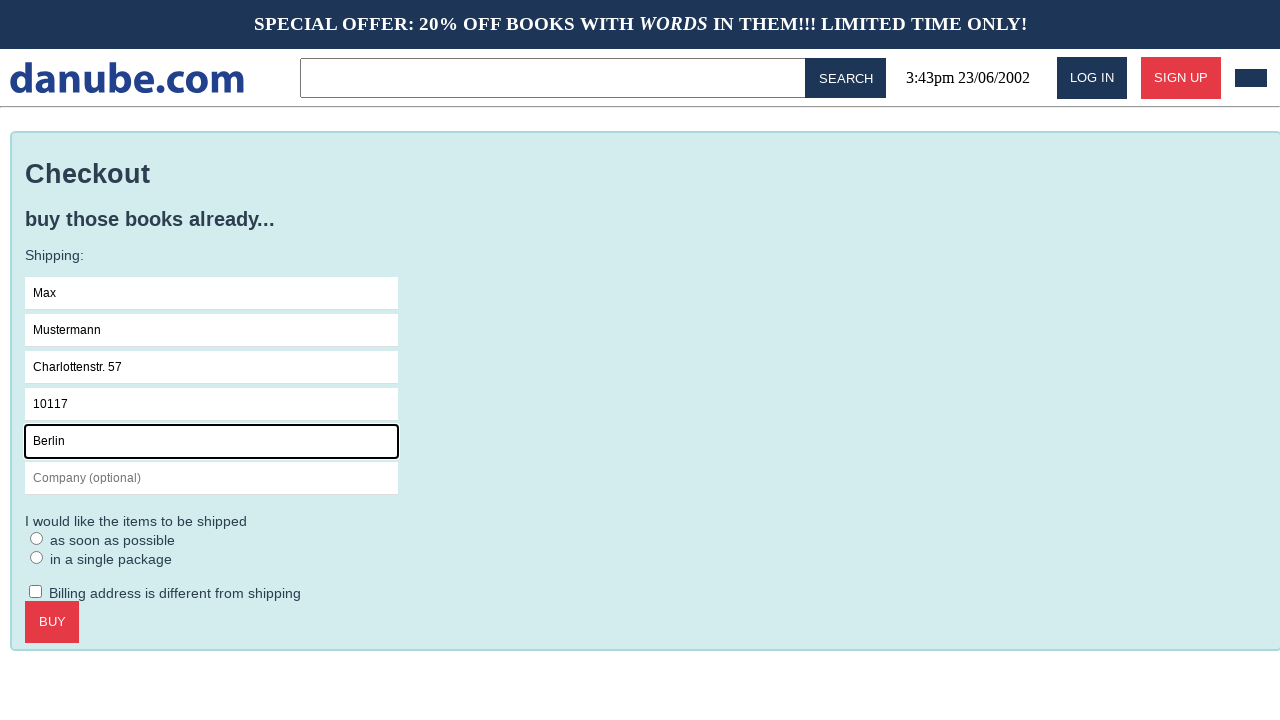

Filled company field with 'Firma GmbH' on internal:attr=[placeholder="Company (optional)"i]
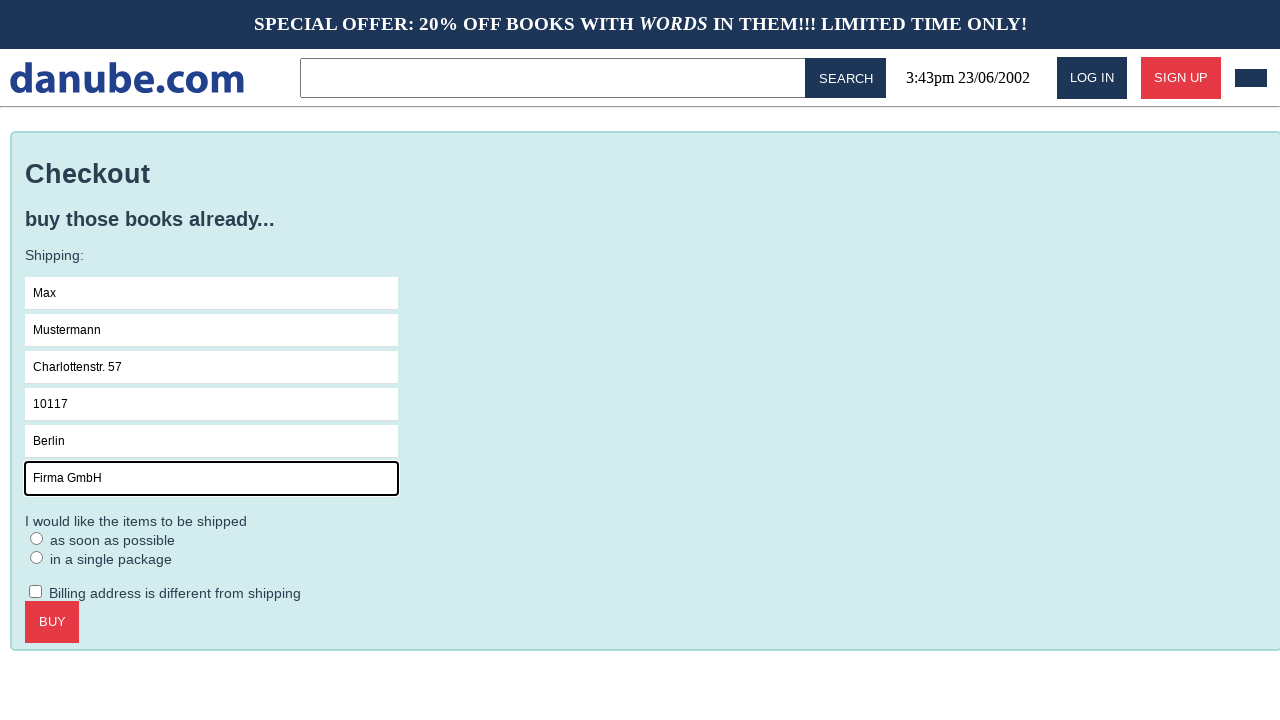

Selected 'as soon as possible' delivery option at (37, 538) on internal:label="as soon as possible"i
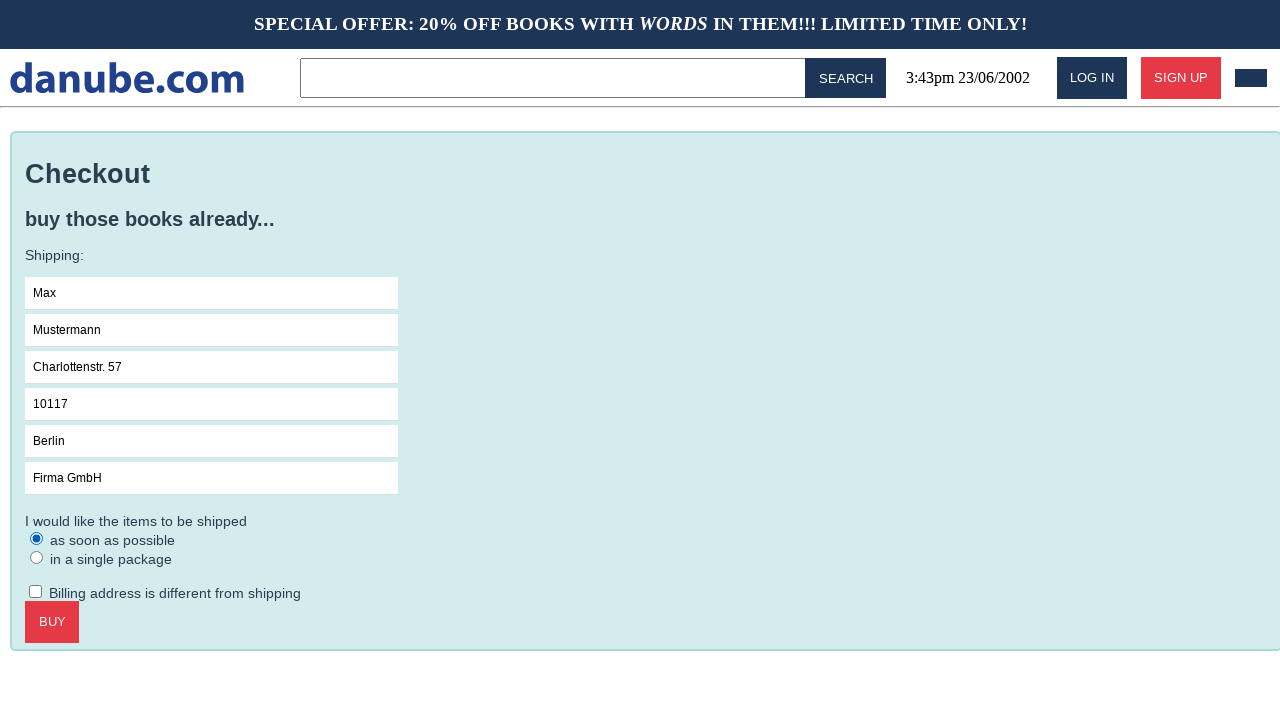

Clicked 'Buy' button to complete the purchase at (52, 622) on internal:role=button[name="Buy"i]
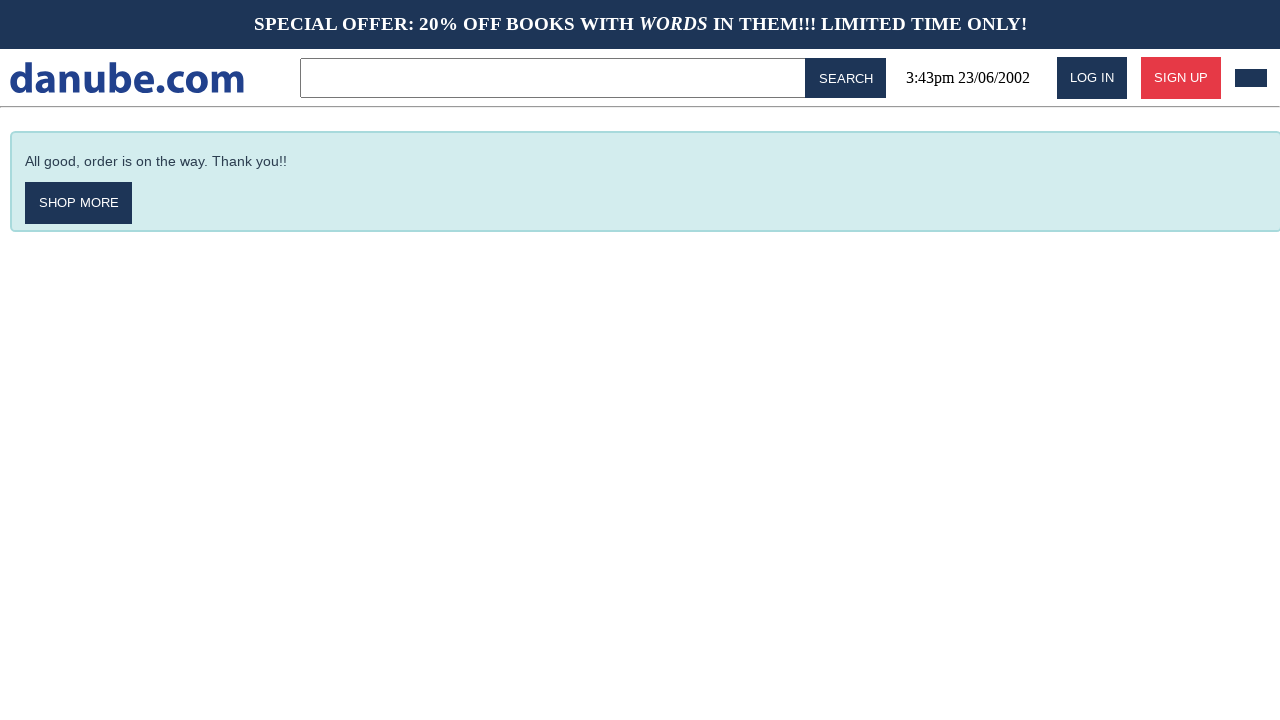

Order confirmation message appeared
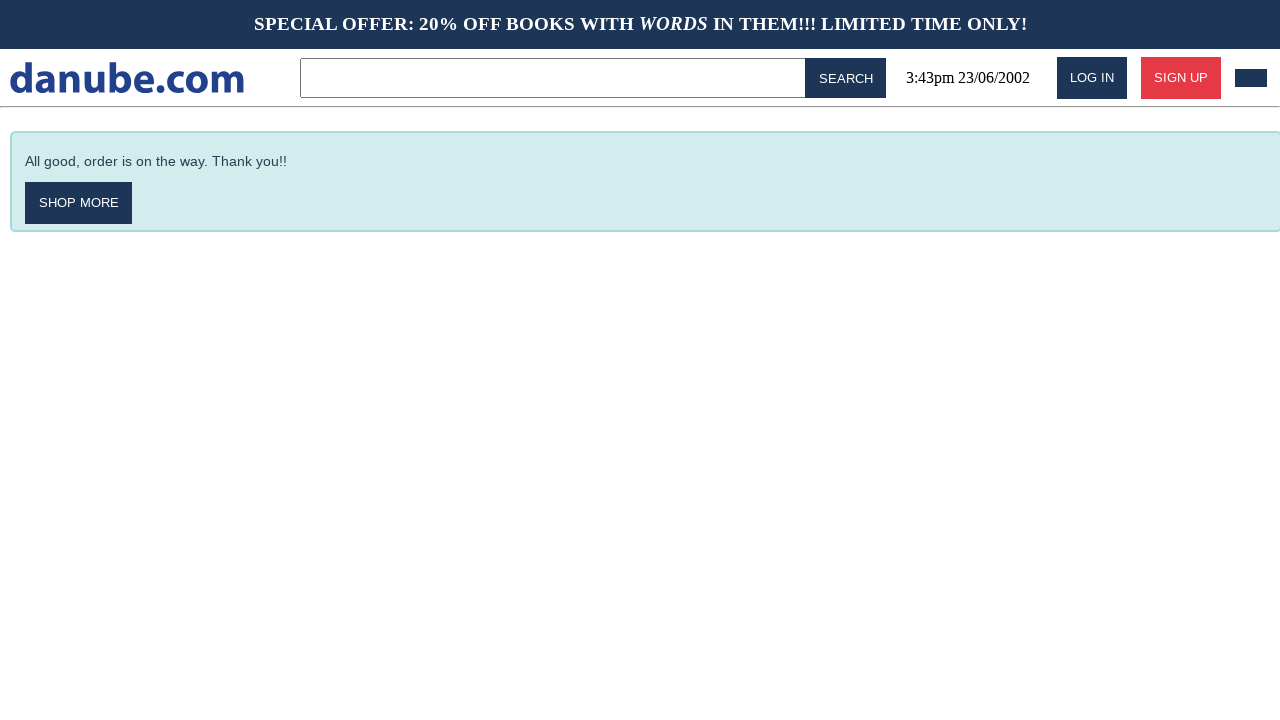

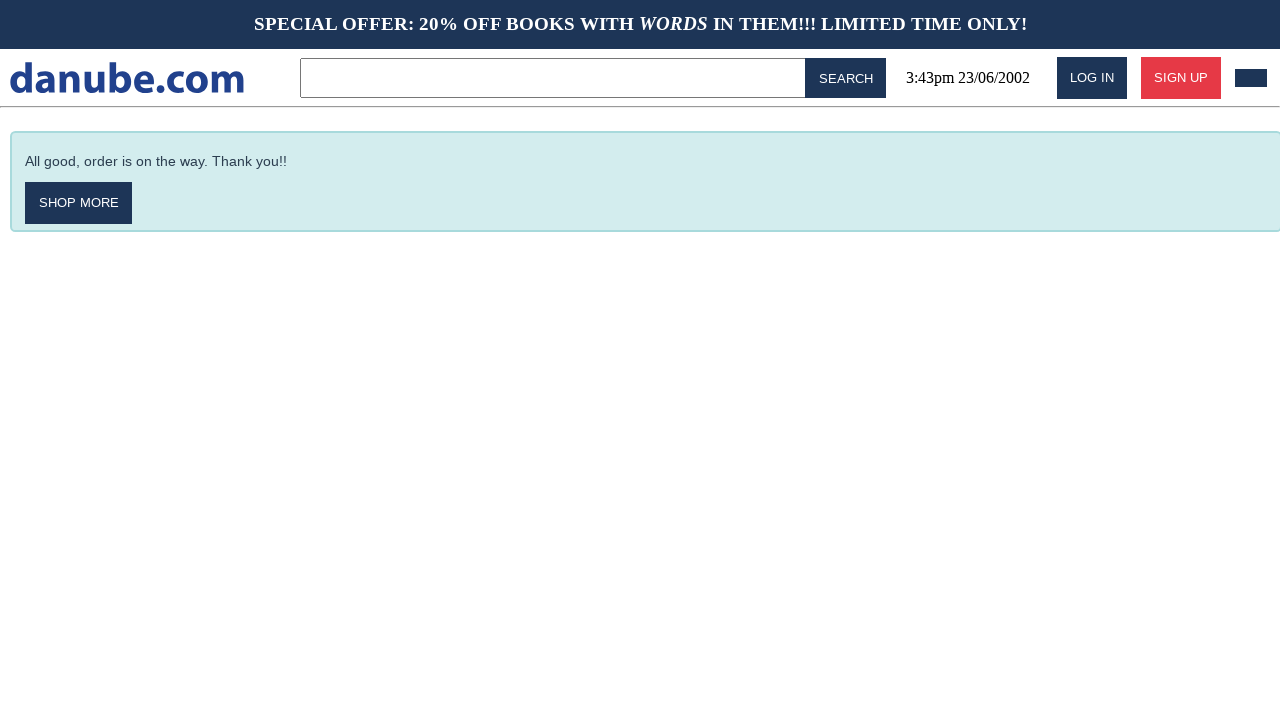